Tests checkbox functionality by navigating to a checkboxes page, finding all checkbox elements, and verifying their checked/unchecked states using both attribute lookup and isSelected methods.

Starting URL: http://the-internet.herokuapp.com/checkboxes

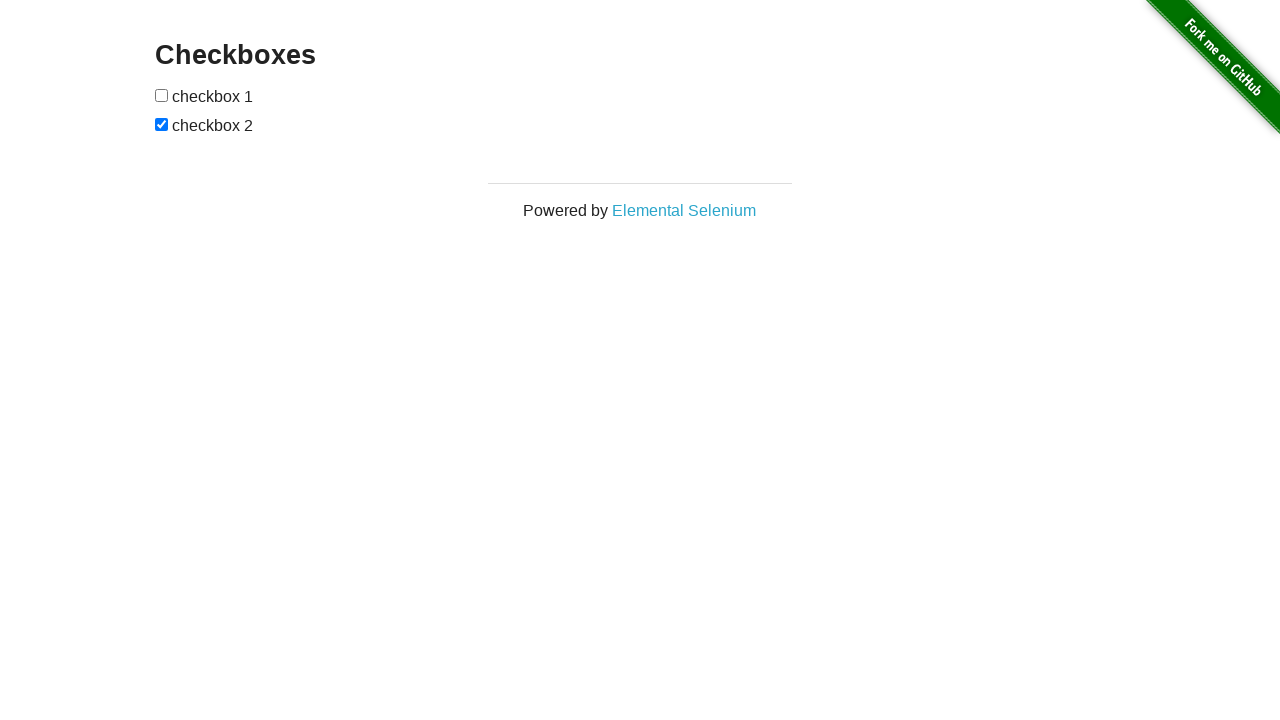

Waited for checkbox elements to be present on the page
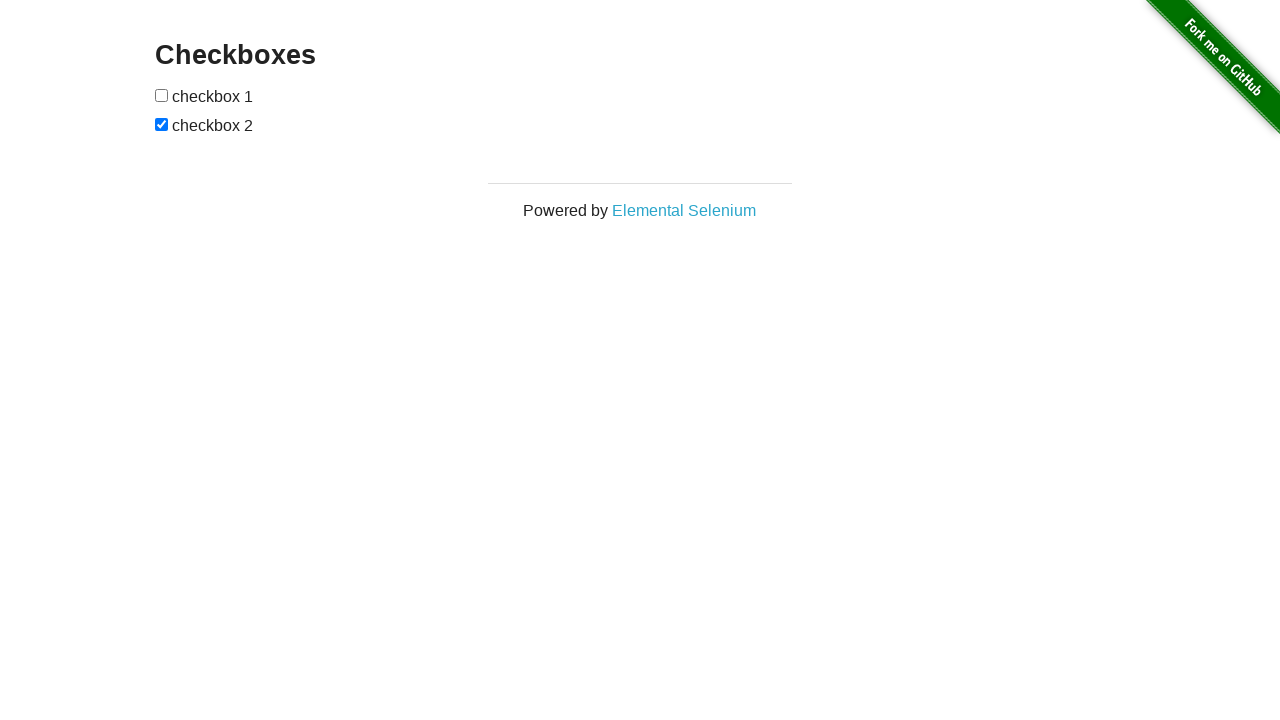

Located all checkbox elements on the page
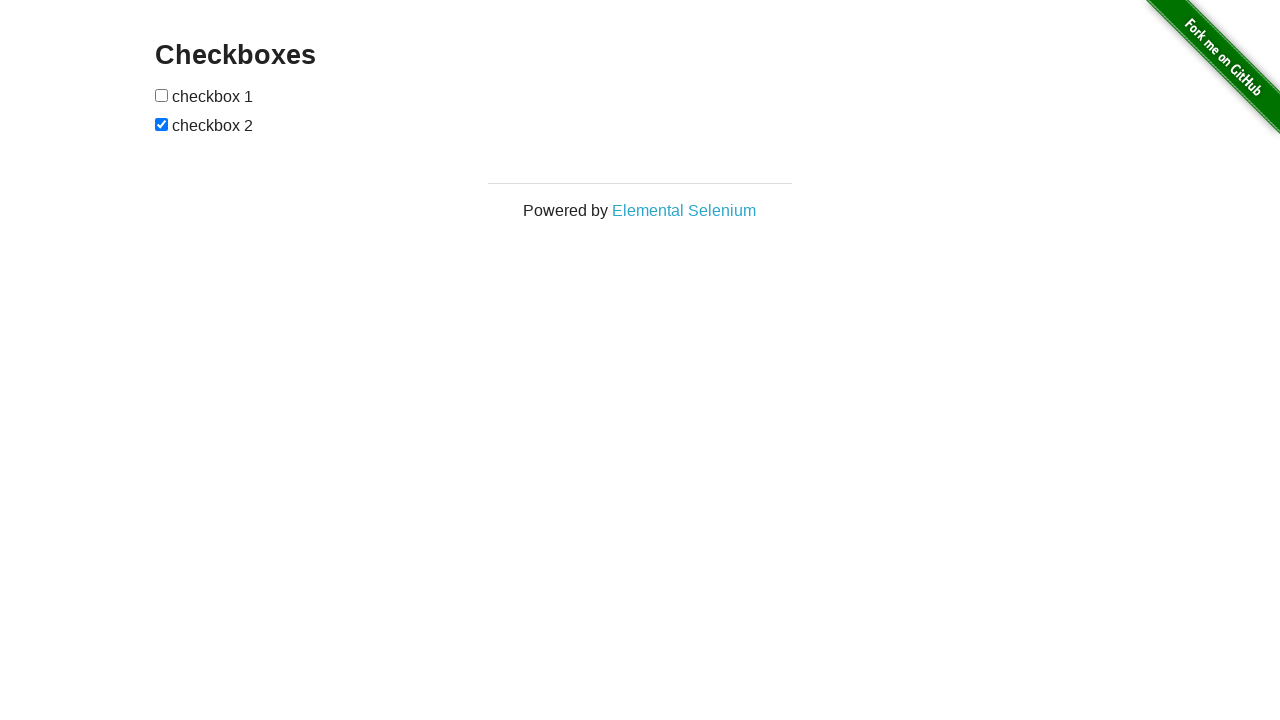

Verified second checkbox is checked
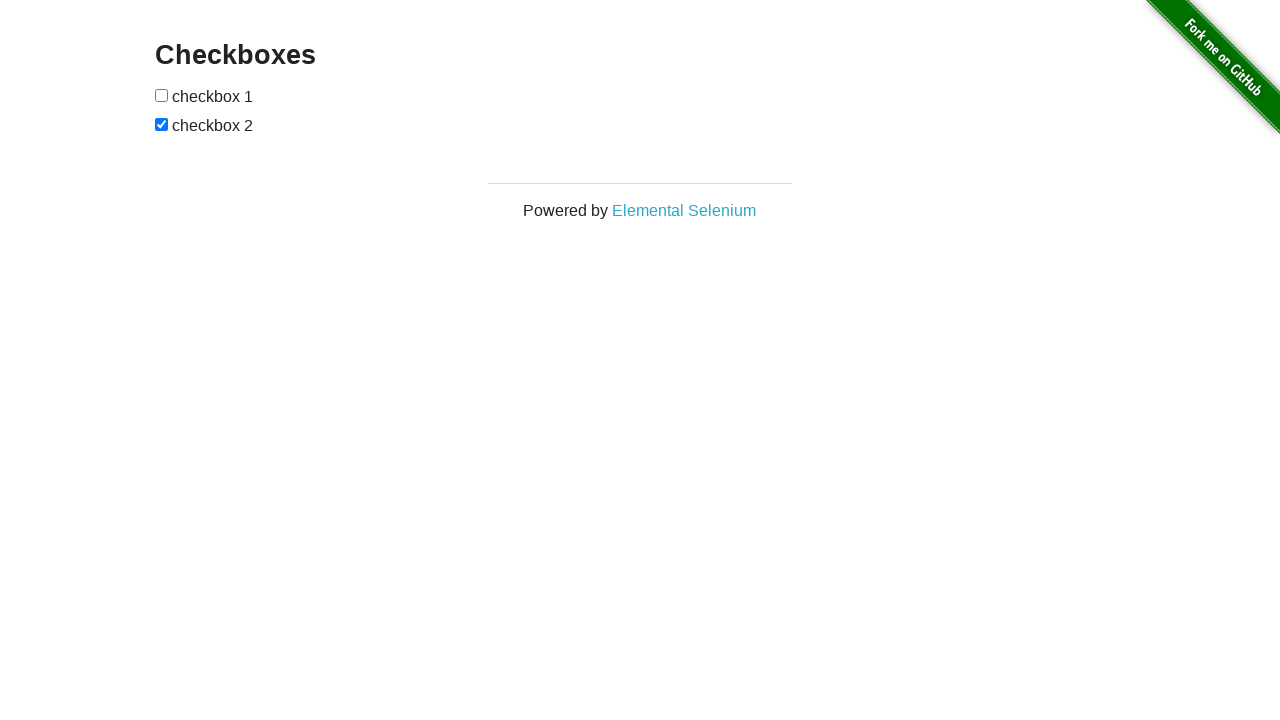

Verified first checkbox is not checked
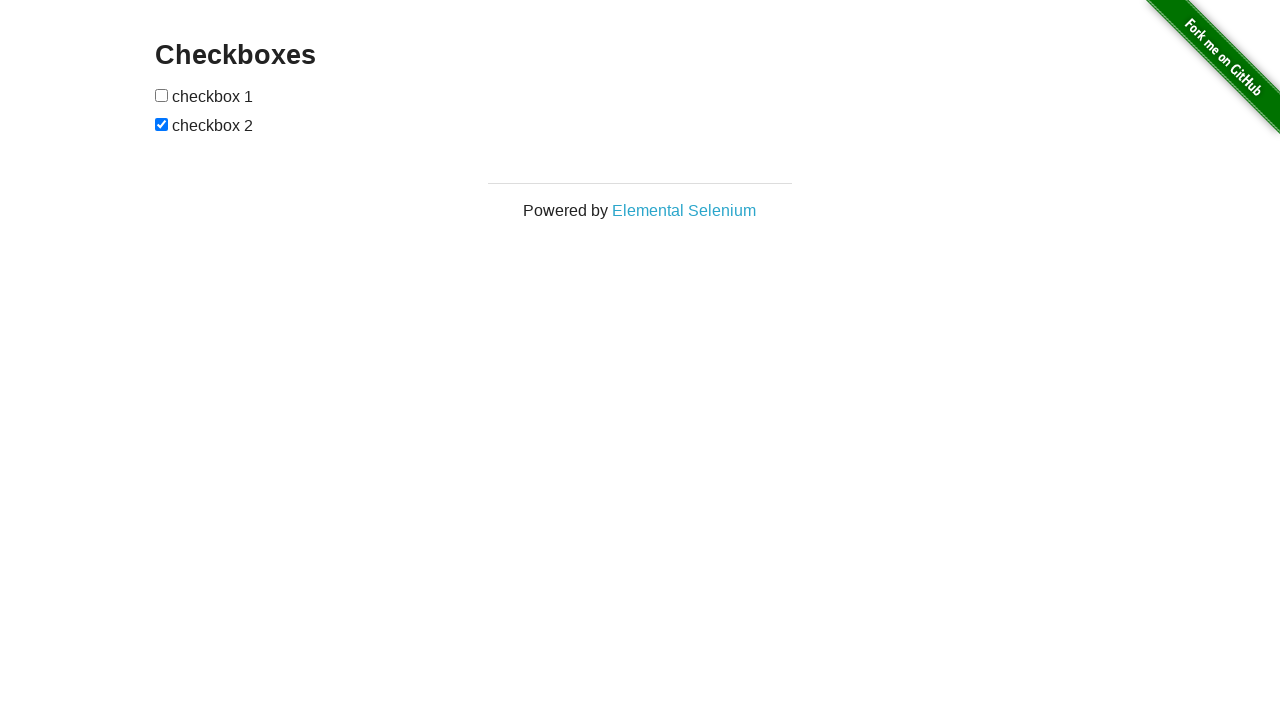

Clicked first checkbox to check it at (162, 95) on input[type="checkbox"] >> nth=0
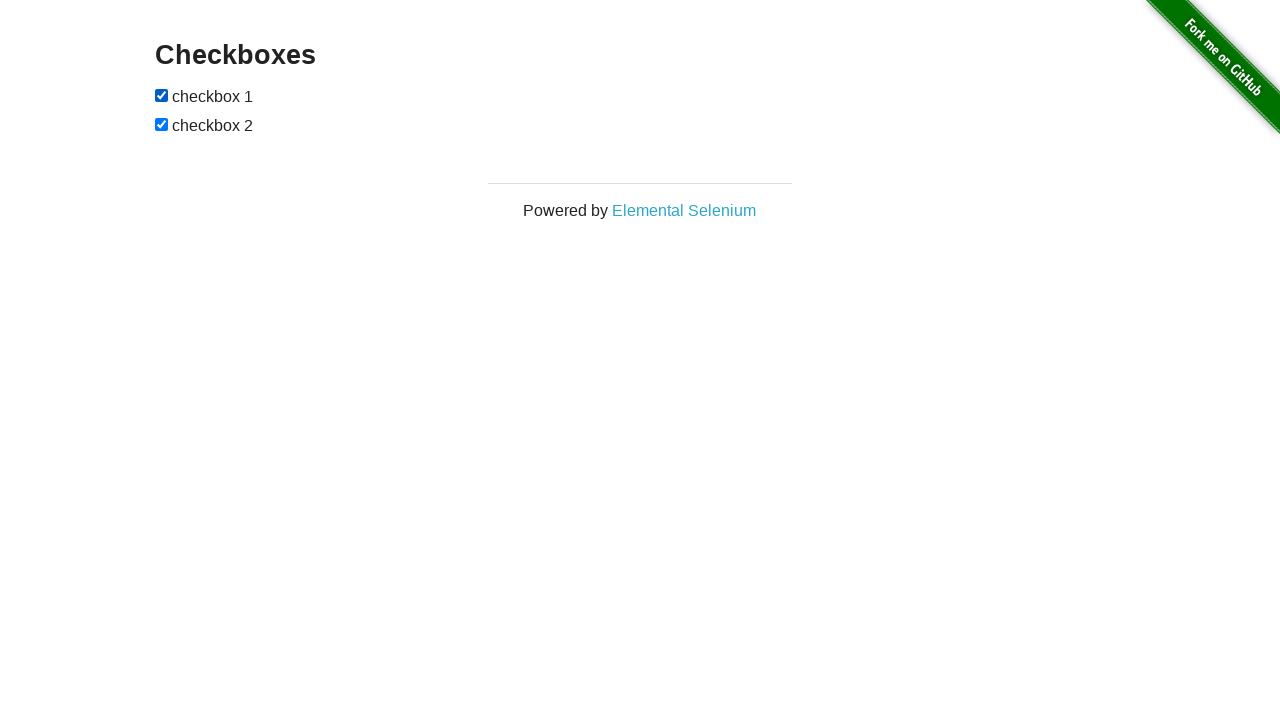

Verified first checkbox is now checked after clicking
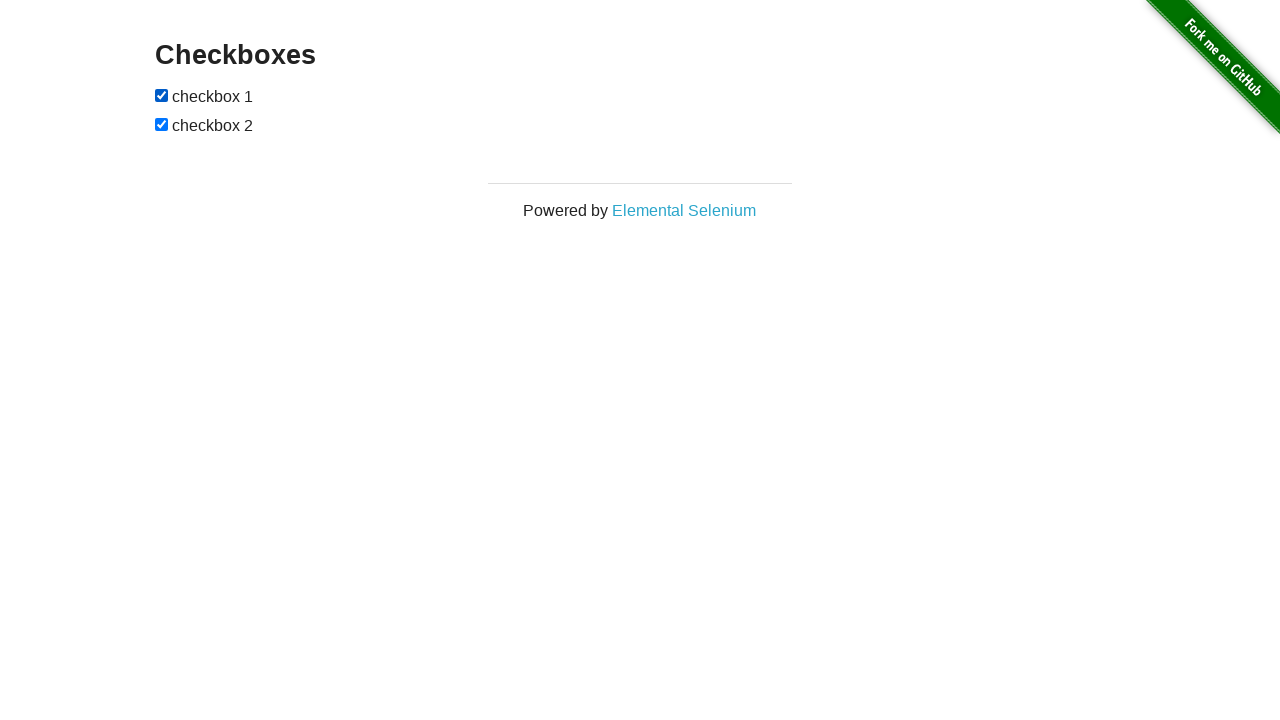

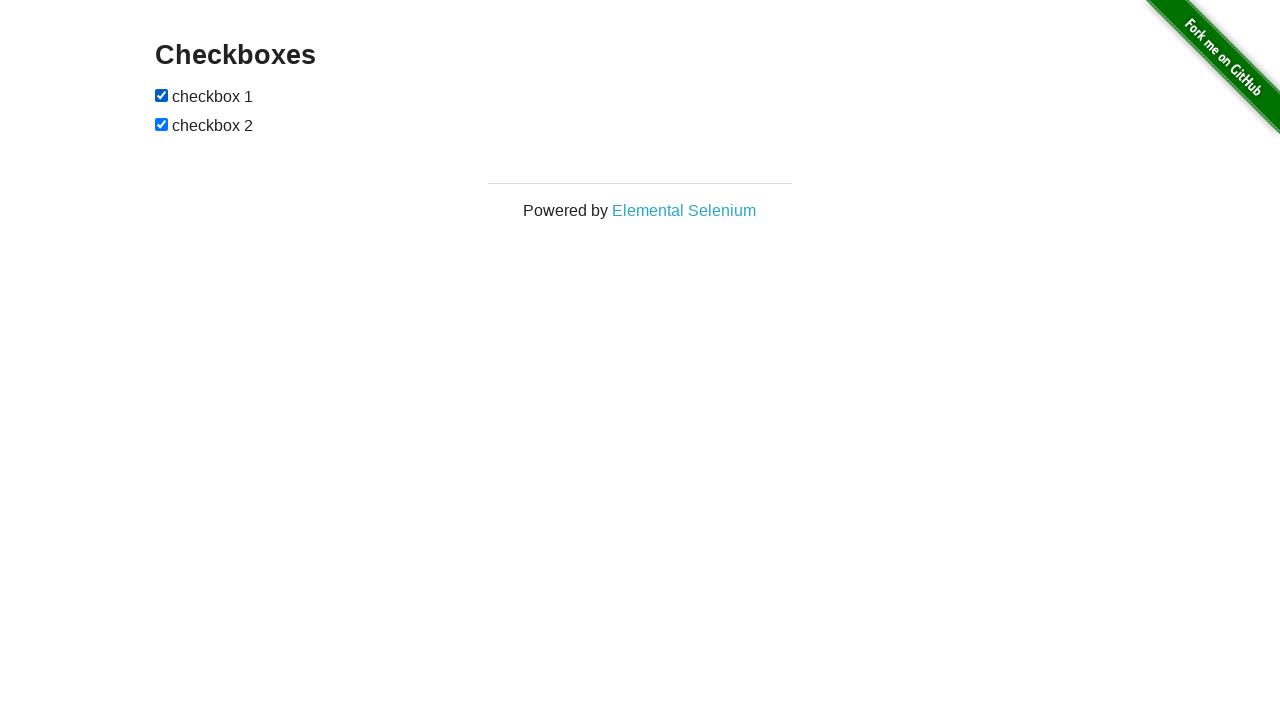